Navigates to DemoQA homepage, verifies the logo image is displayed, and clicks on the first card element if the logo is visible

Starting URL: https://demoqa.com/

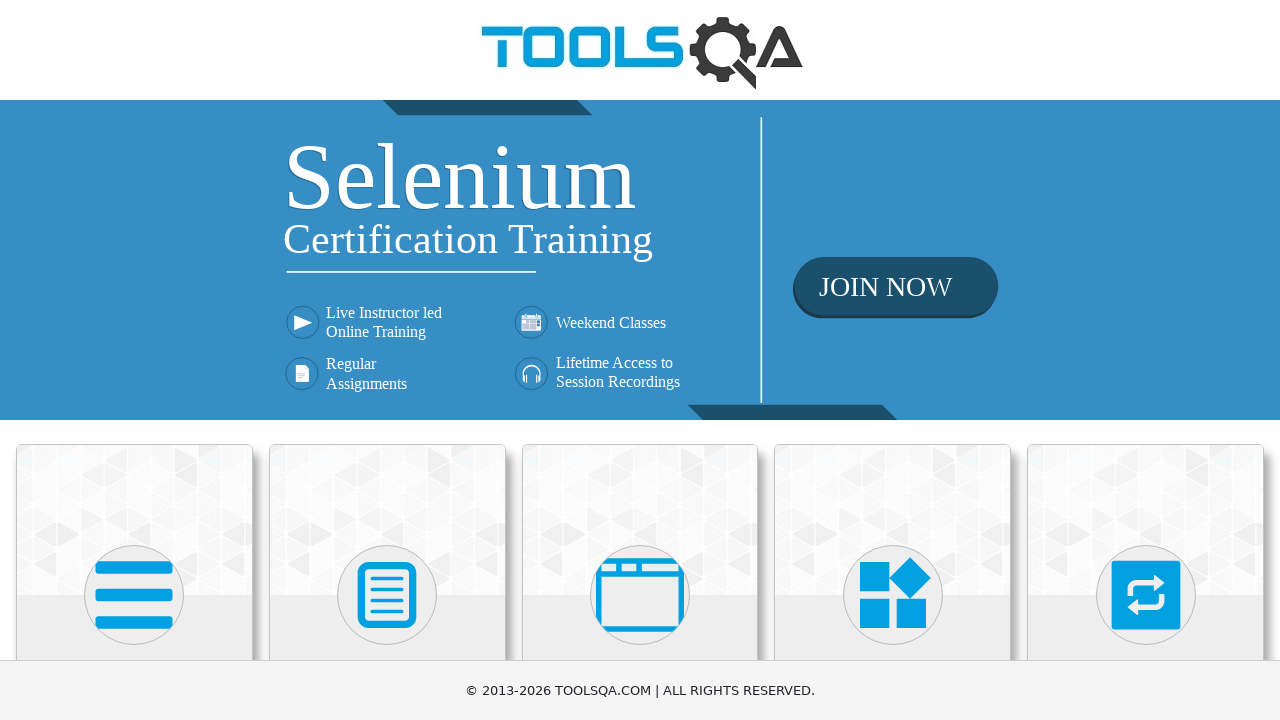

Navigated to DemoQA homepage
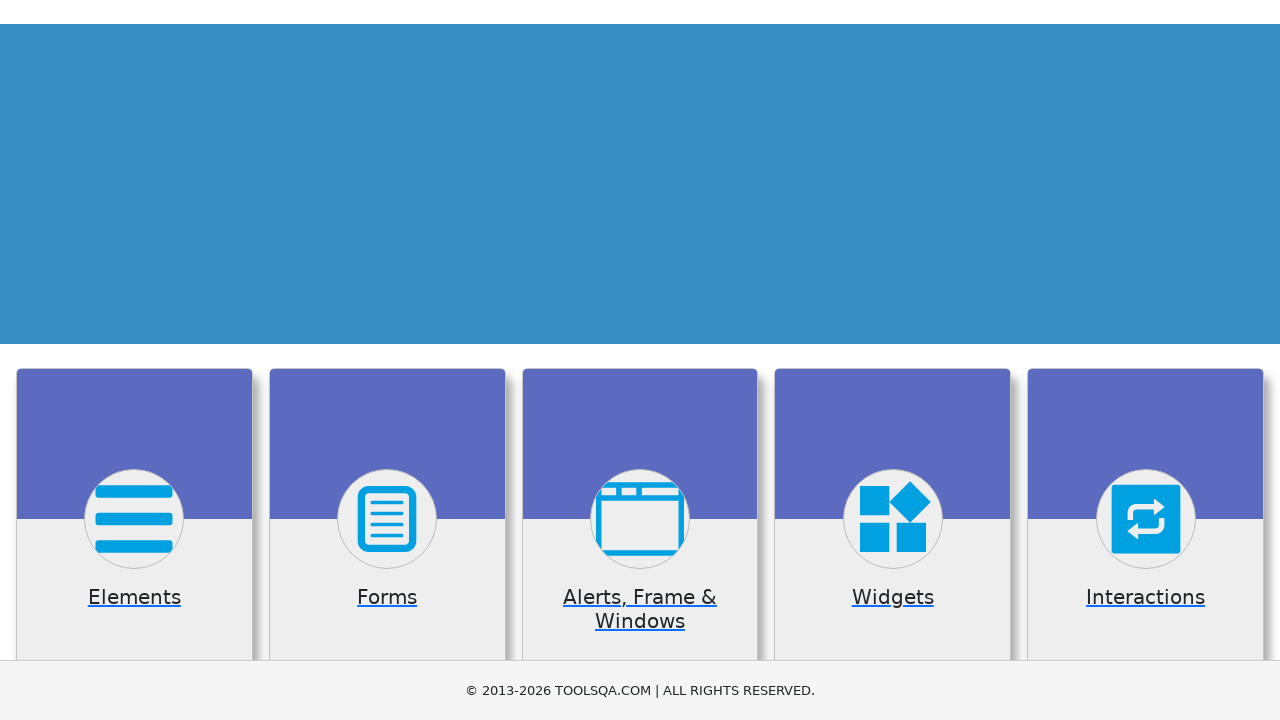

Located the DemoQA logo image element
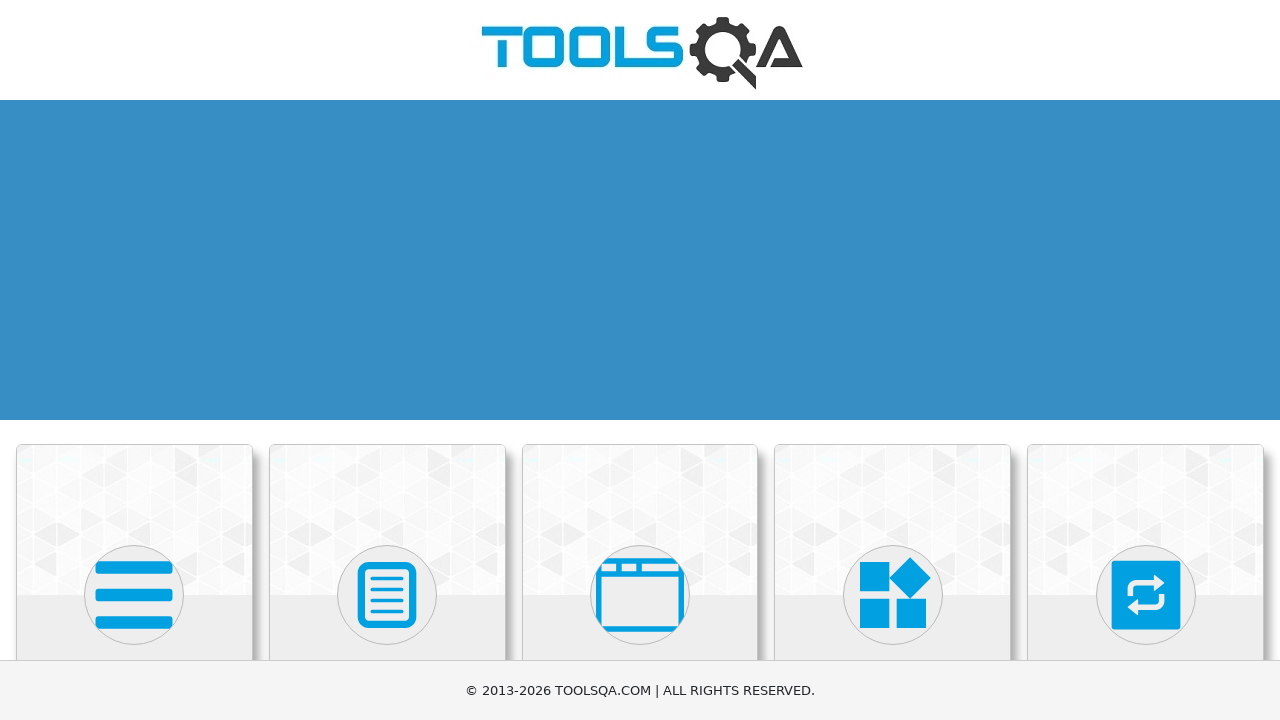

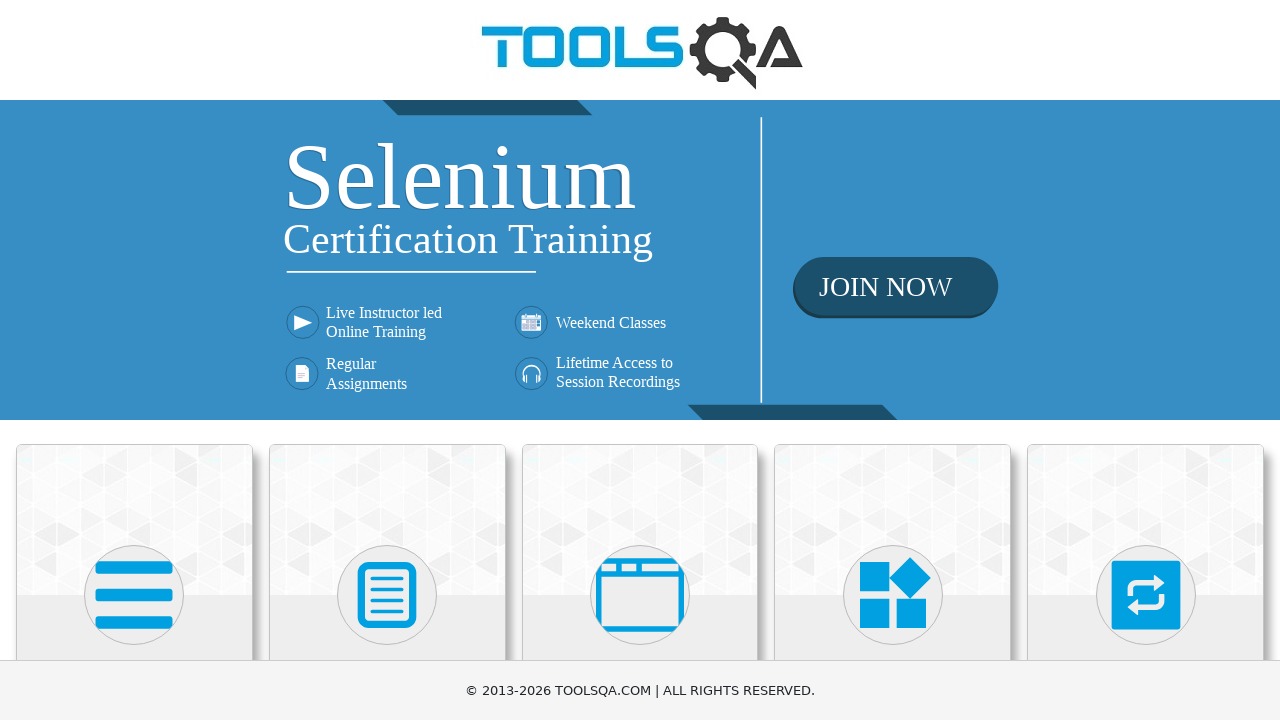